Tests radio button functionality by clicking on the "Yes" radio button and then the "Impressive" radio button on the DemoQA practice page

Starting URL: https://demoqa.com/radio-button

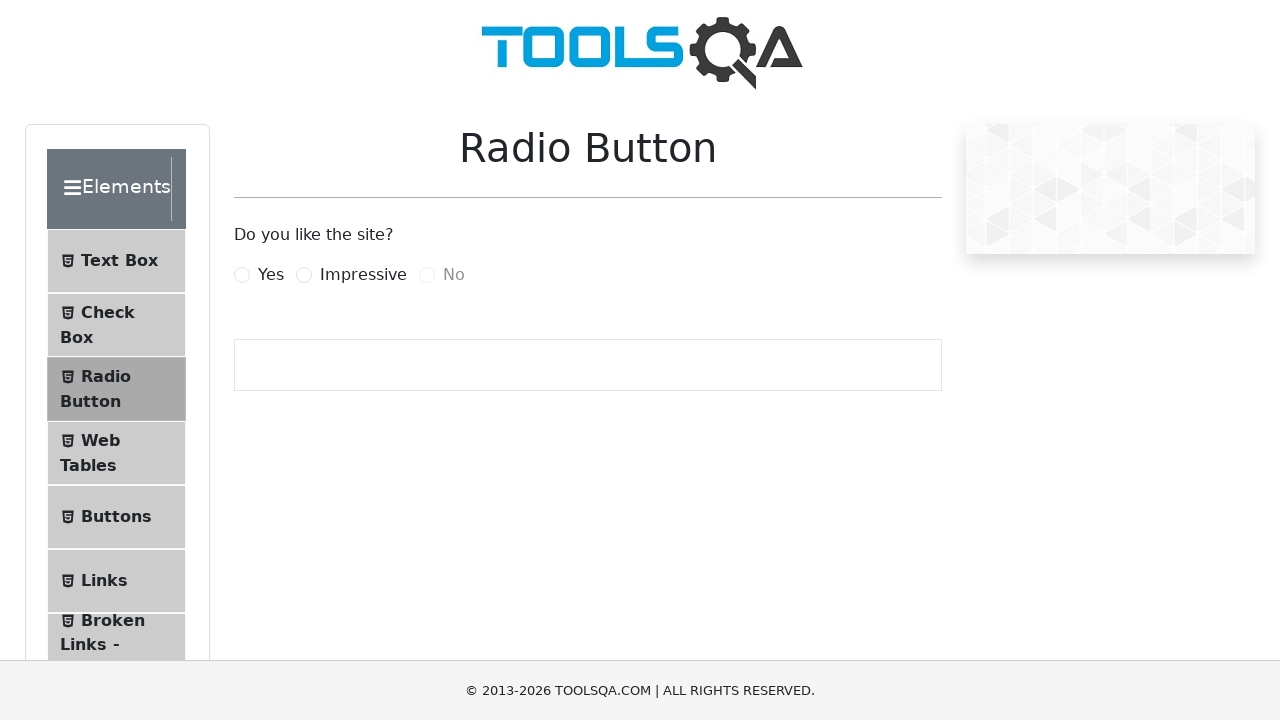

Clicked the 'Yes' radio button at (271, 275) on label[for='yesRadio']
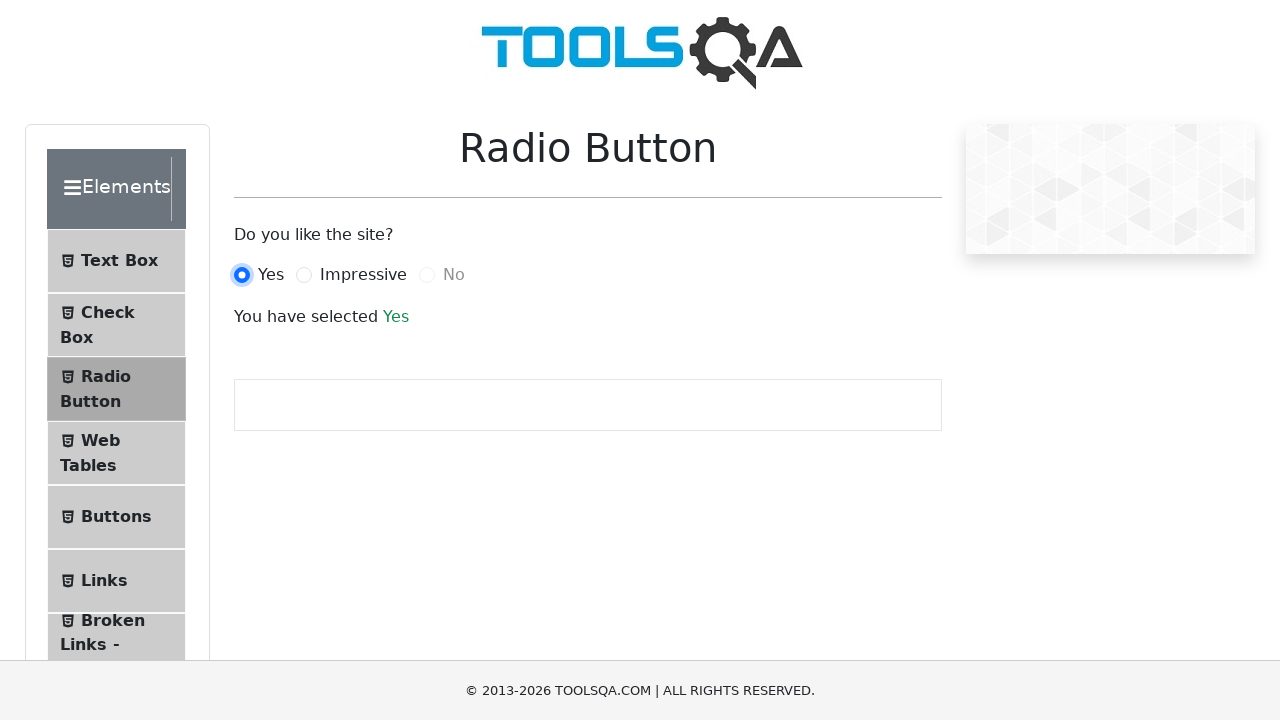

Waited 500ms for radio button selection to register
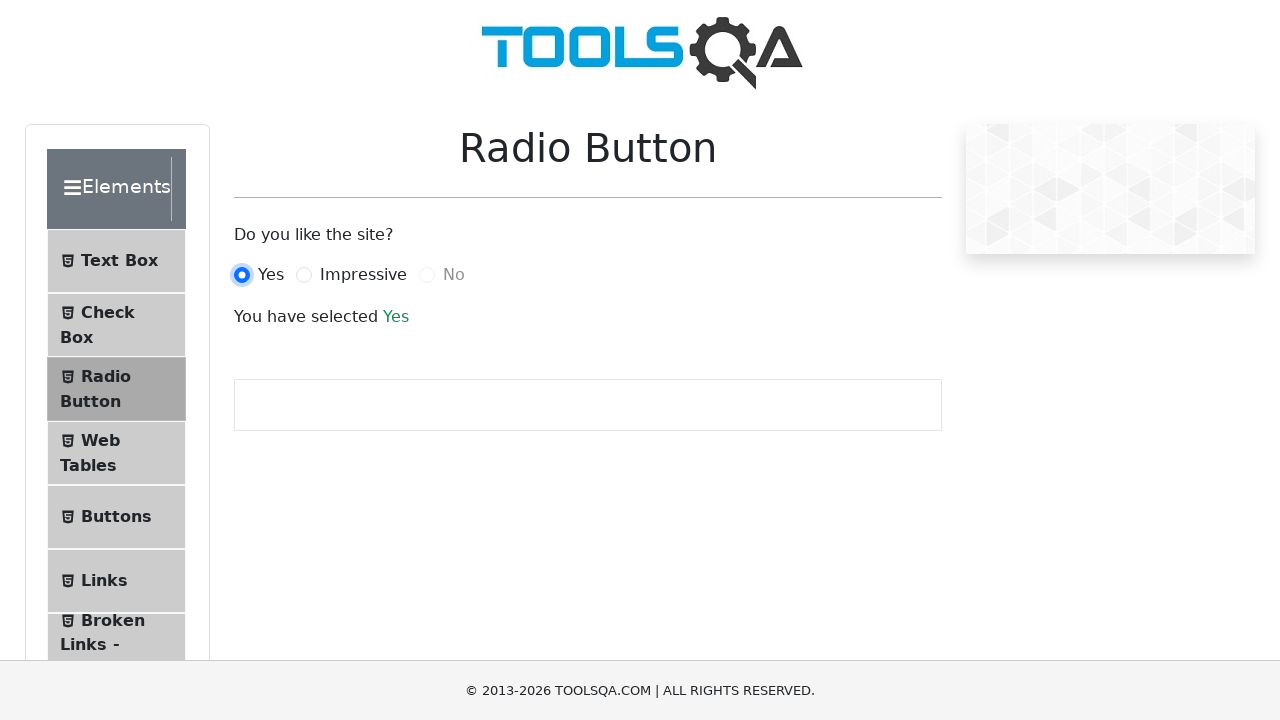

Clicked the 'Impressive' radio button at (363, 275) on label[for='impressiveRadio']
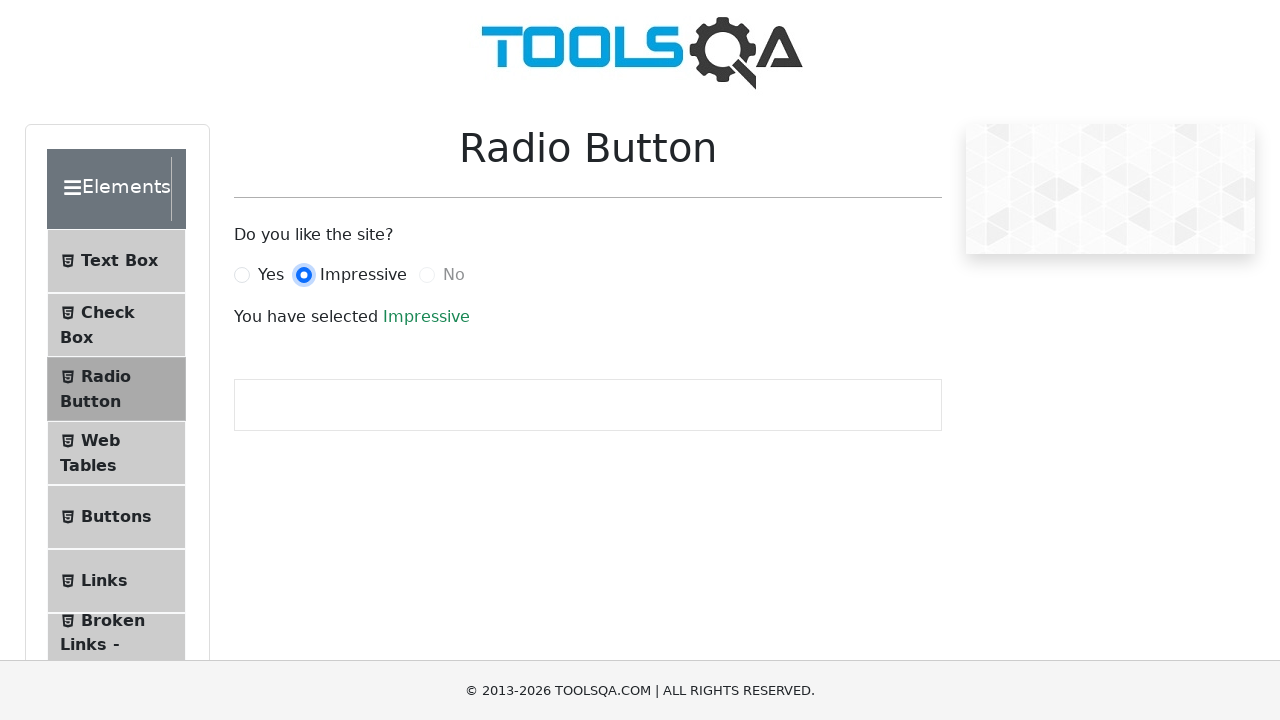

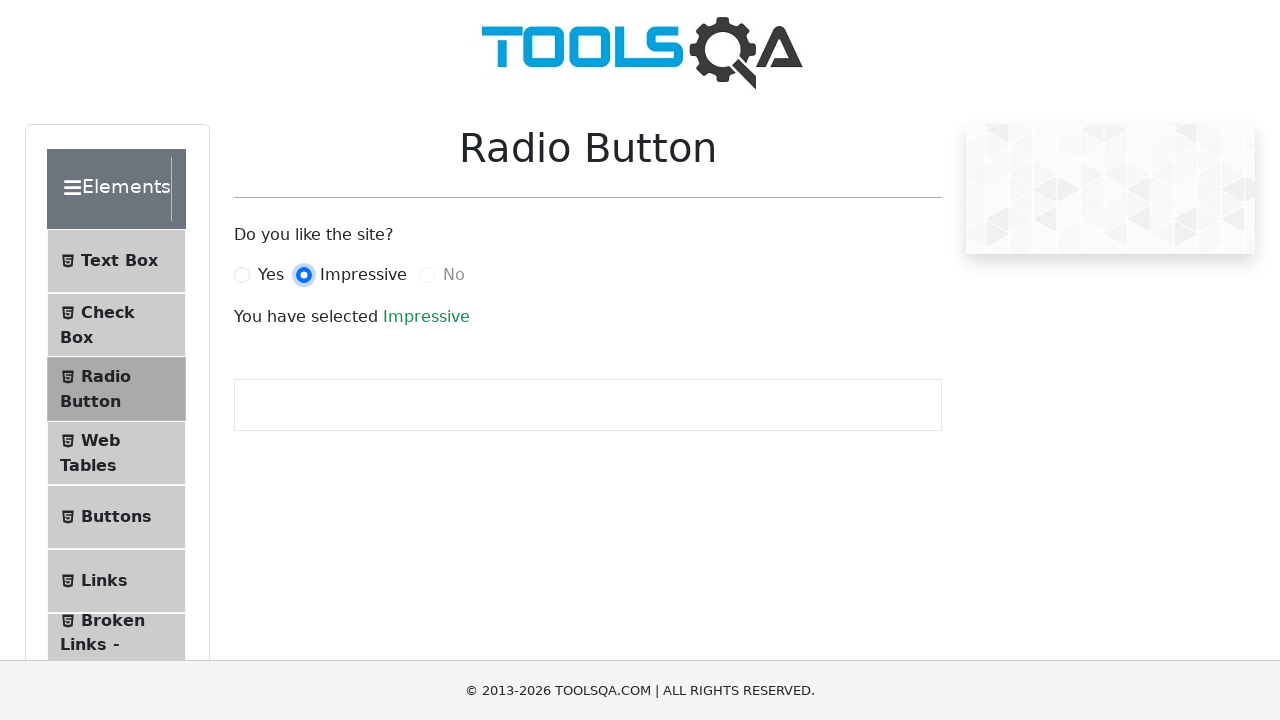